Tests the contact form functionality by navigating to the contact page, filling out all form fields, submitting the form, and verifying the confirmation message appears

Starting URL: https://alchemy.hguy.co/lms

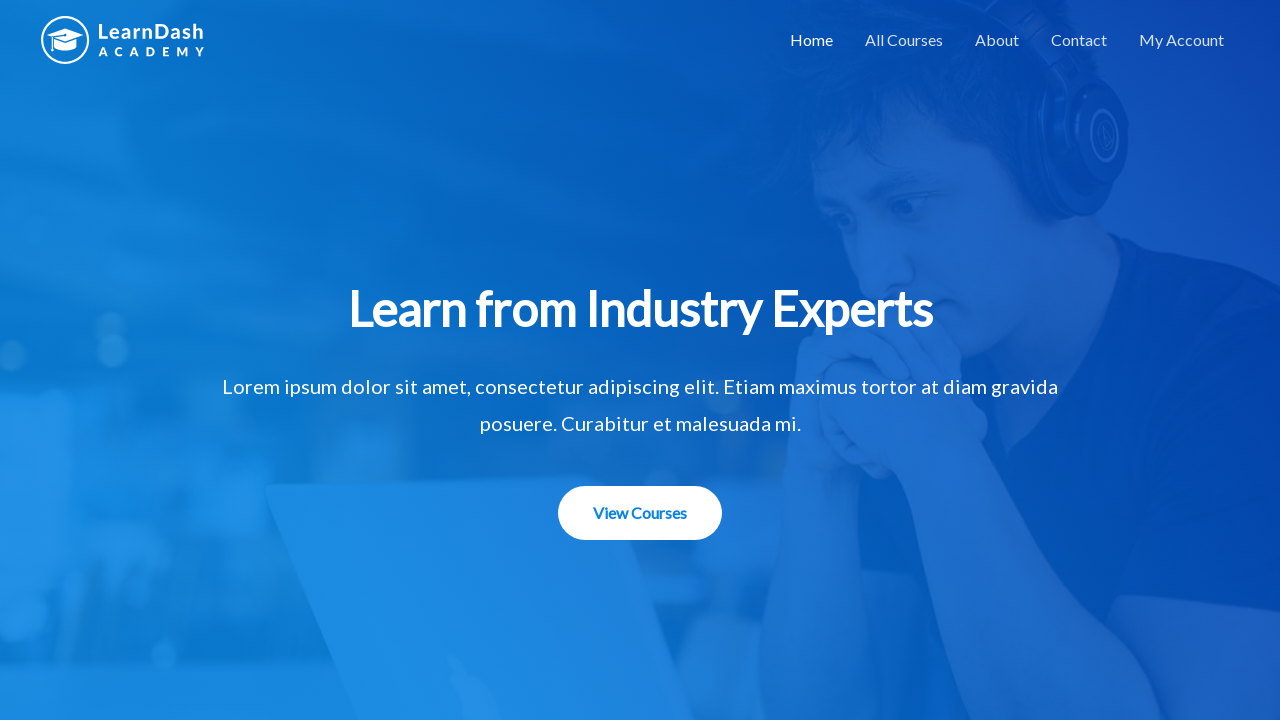

Clicked on Contact menu button at (1079, 40) on xpath=//a[contains(text(),'Contact')]
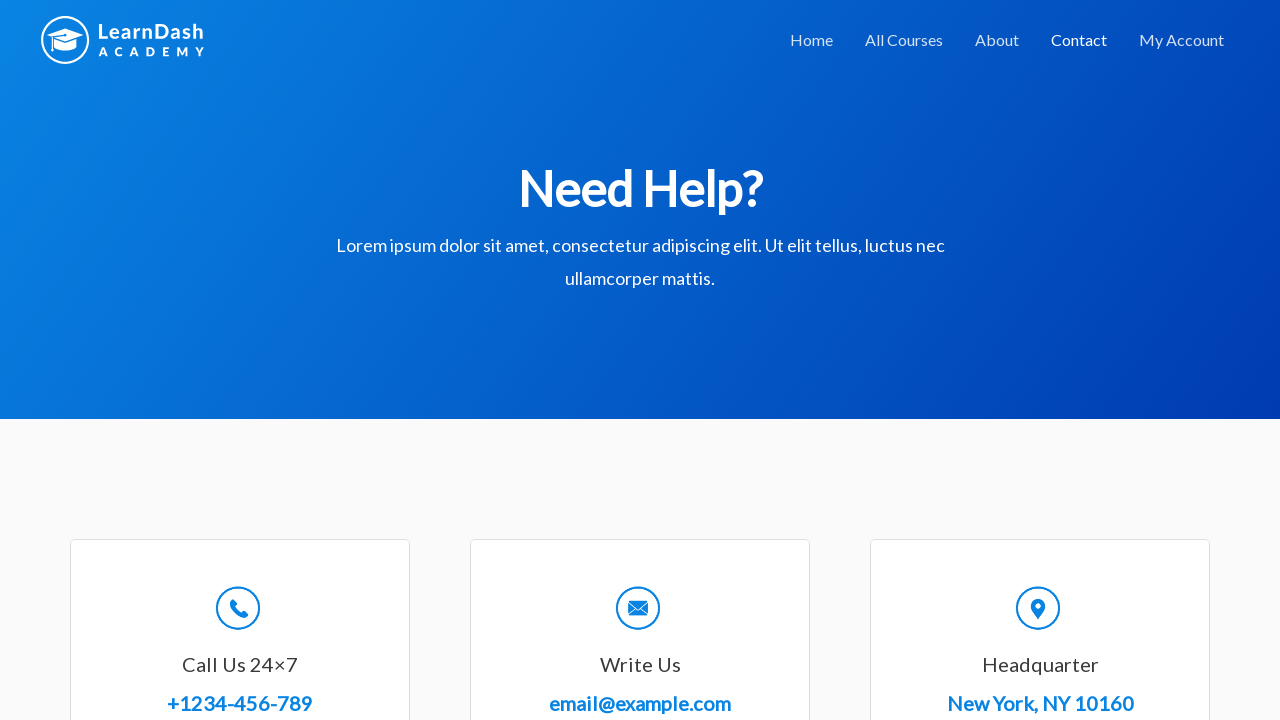

Filled in Full Name field with 'John Smith' on //label[contains(text(),'Full Name')]//following-sibling::input
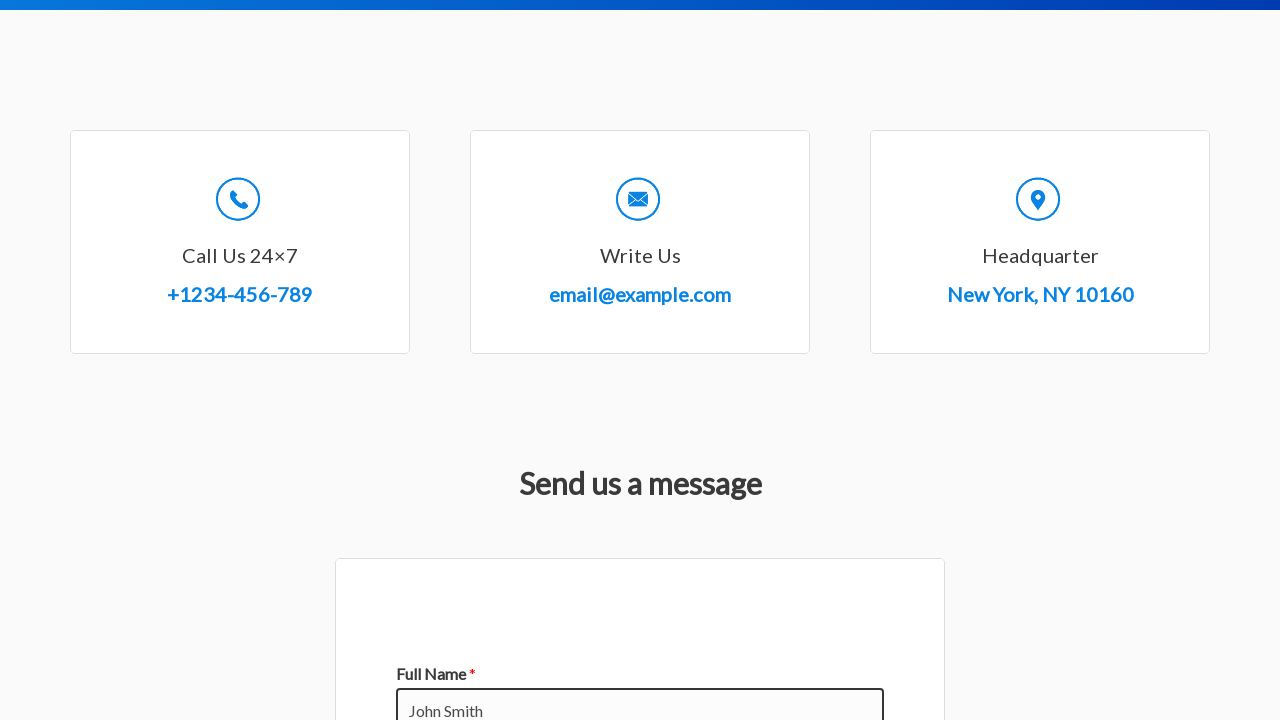

Filled in Email field with 'john.smith@example.com' on //label[contains(text(),'Email')]//following-sibling::input
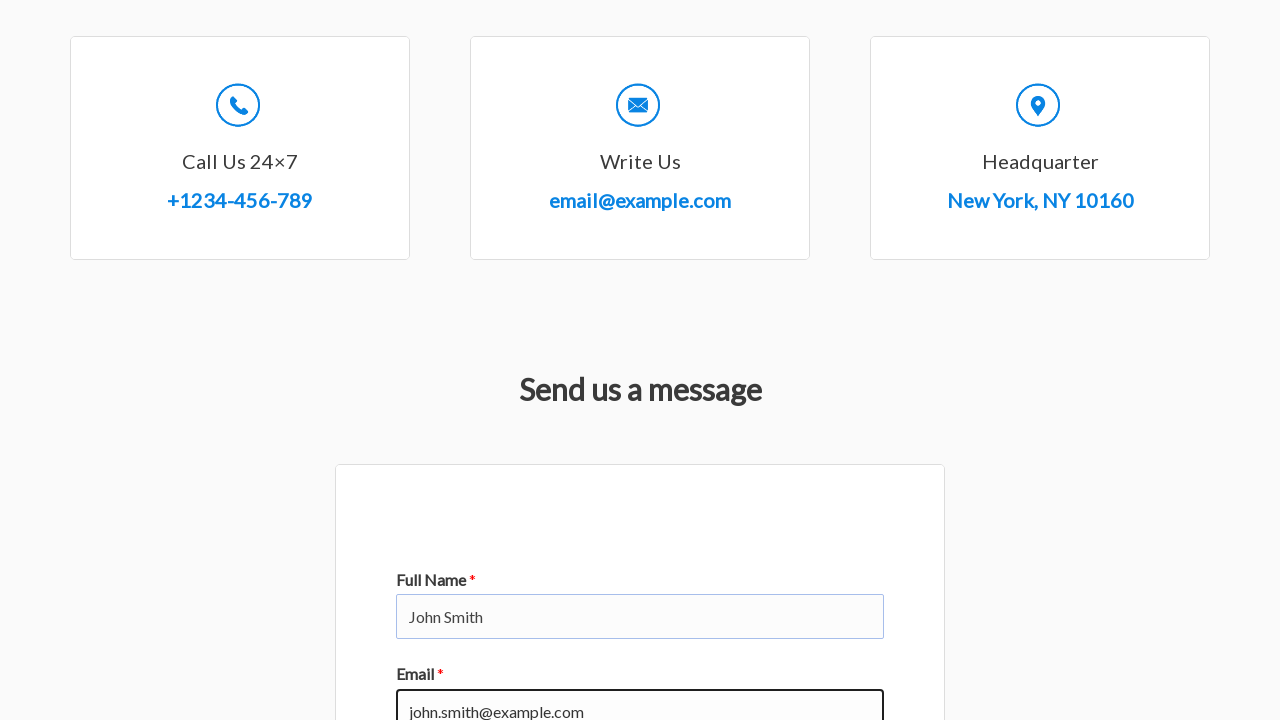

Filled in Subject field with 'Question about course content' on //label[contains(text(),'Subject')]//following-sibling::input
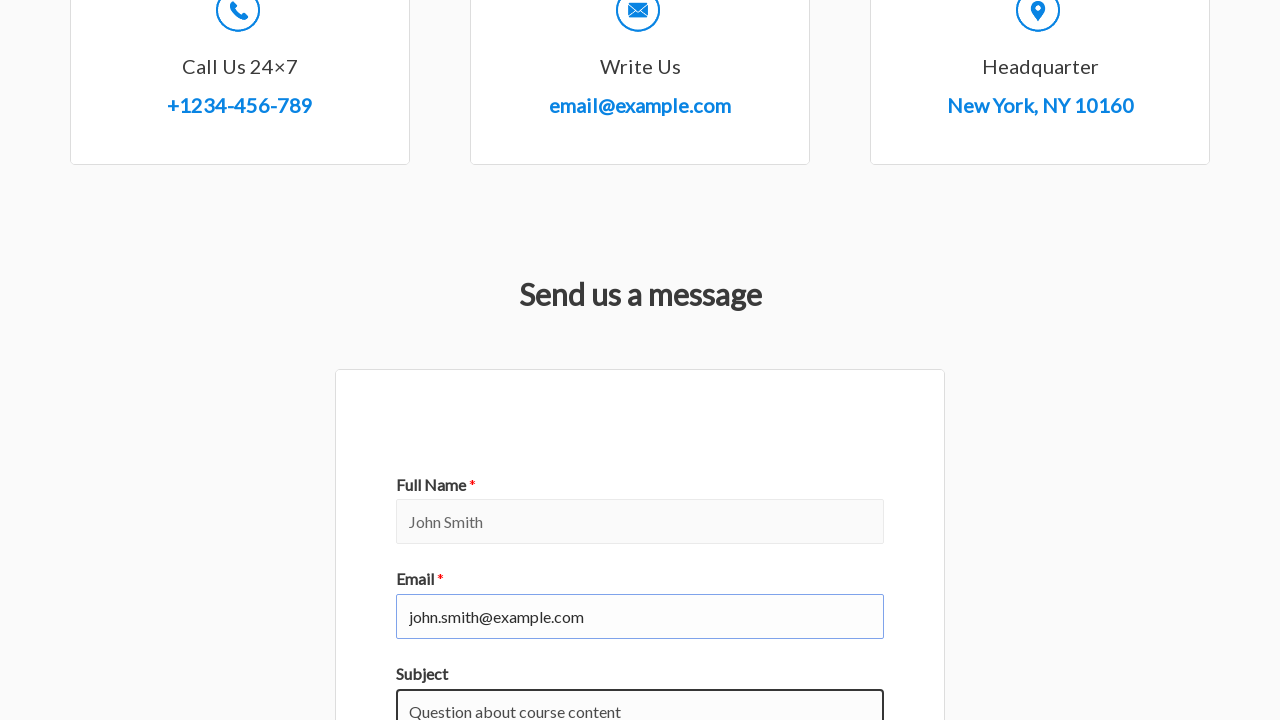

Filled in Message field with course question on //label[contains(text(),'Message')]//following-sibling::textarea
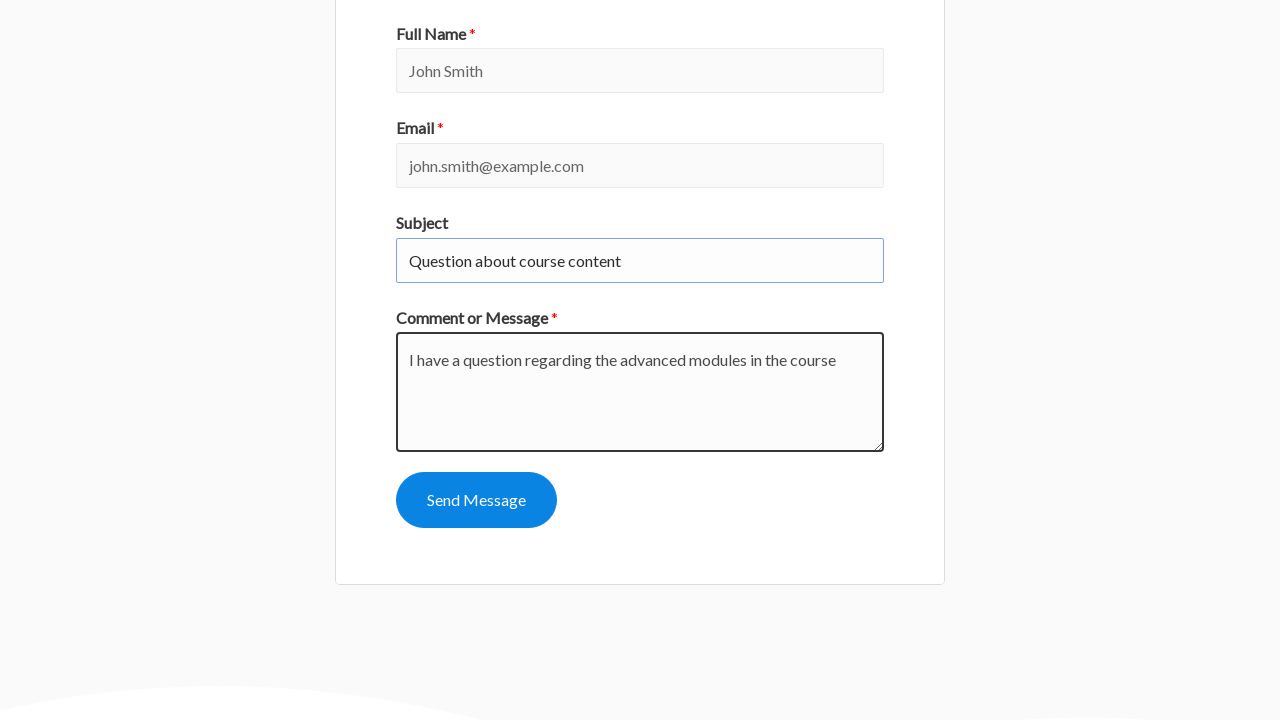

Clicked send message button to submit the contact form at (476, 500) on xpath=//*[@type='submit']
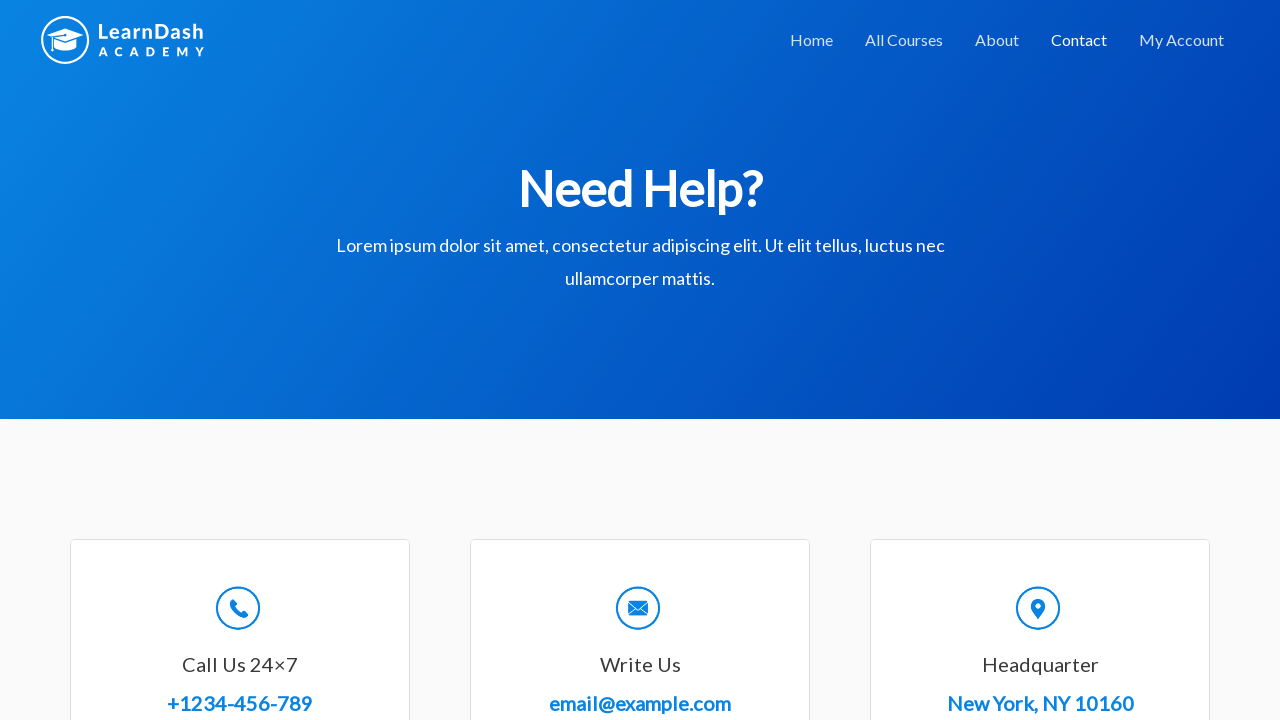

Confirmation message appeared after form submission
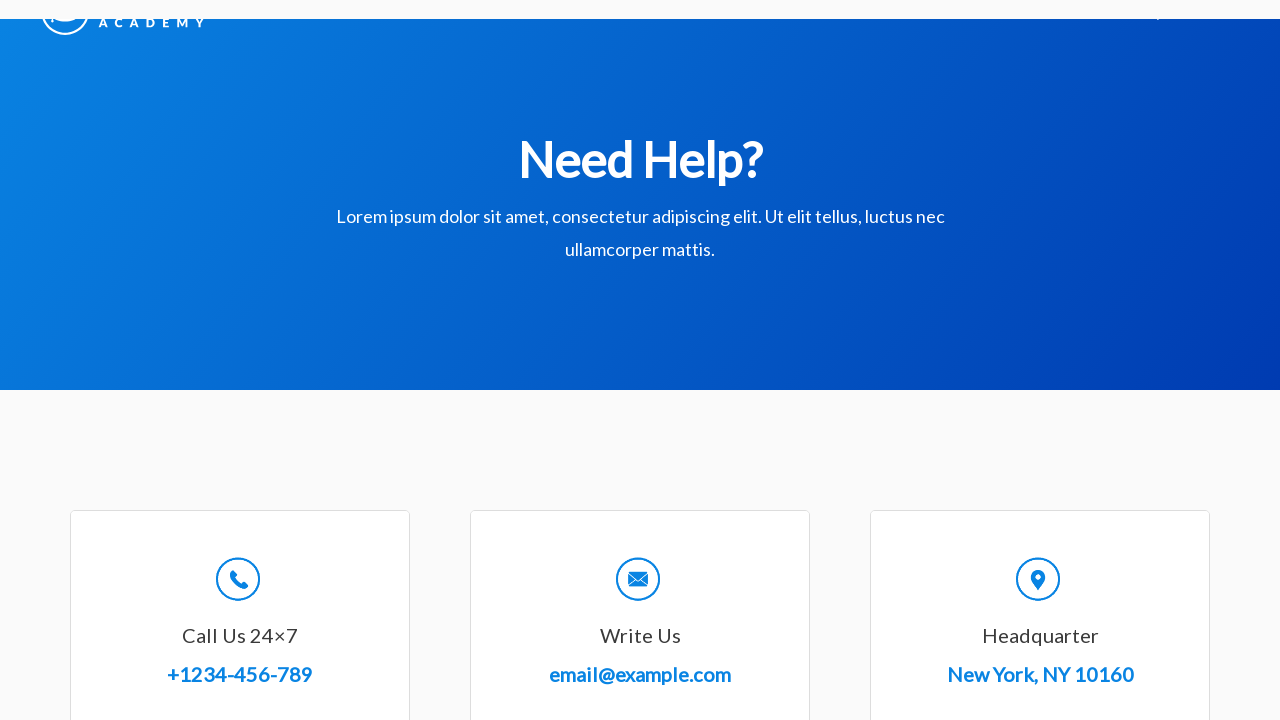

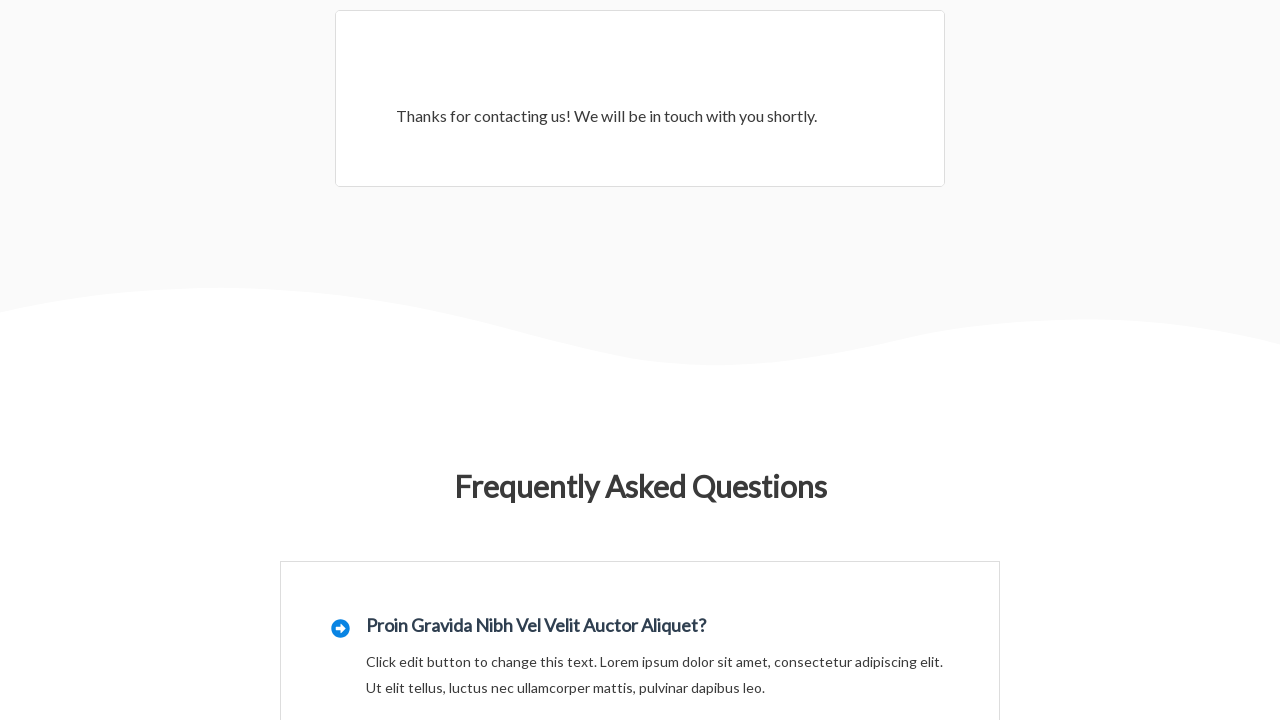